Navigates to BrowserStack homepage and verifies the page loads successfully by checking the page title

Starting URL: https://www.browserstack.com/

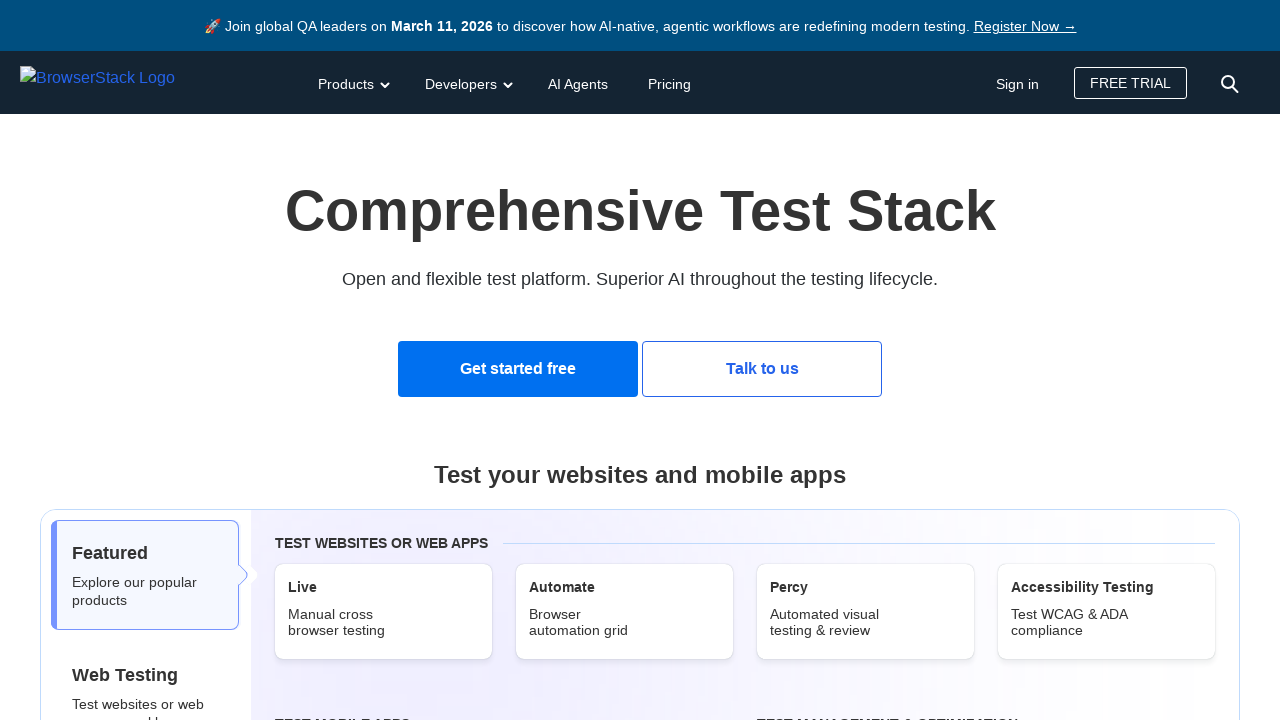

Navigated to BrowserStack homepage
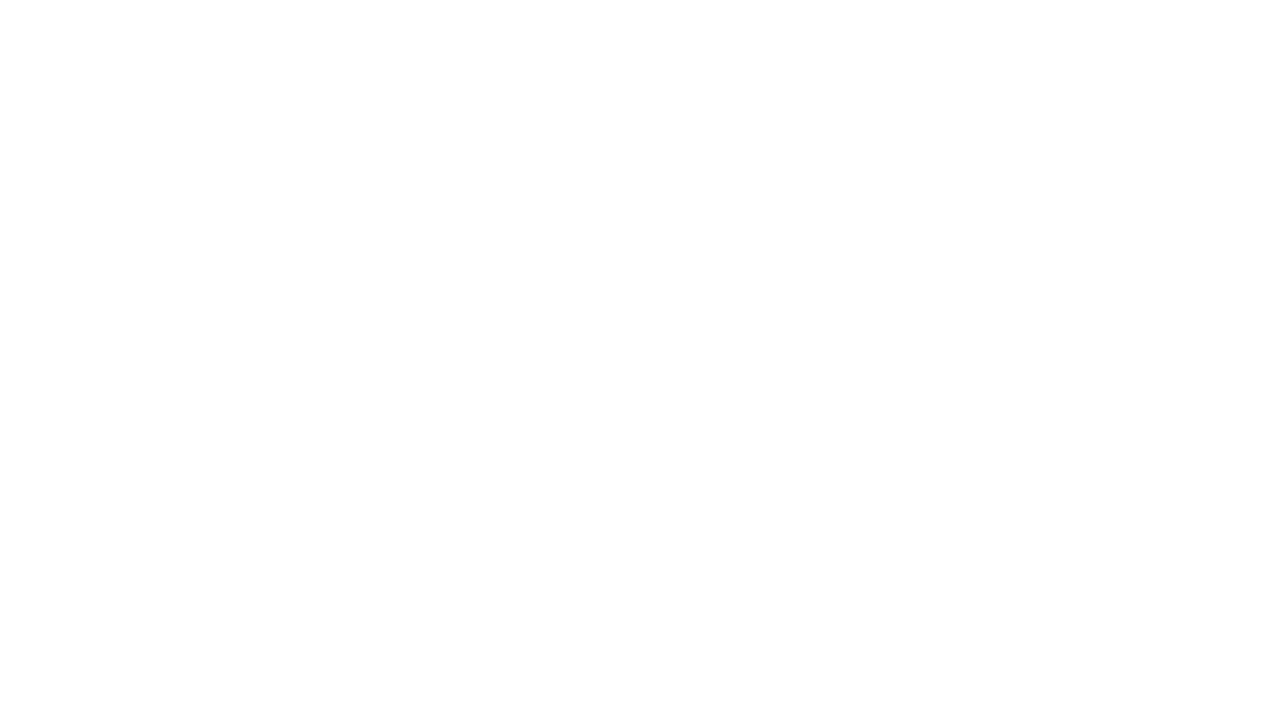

Page loaded with domcontentloaded state
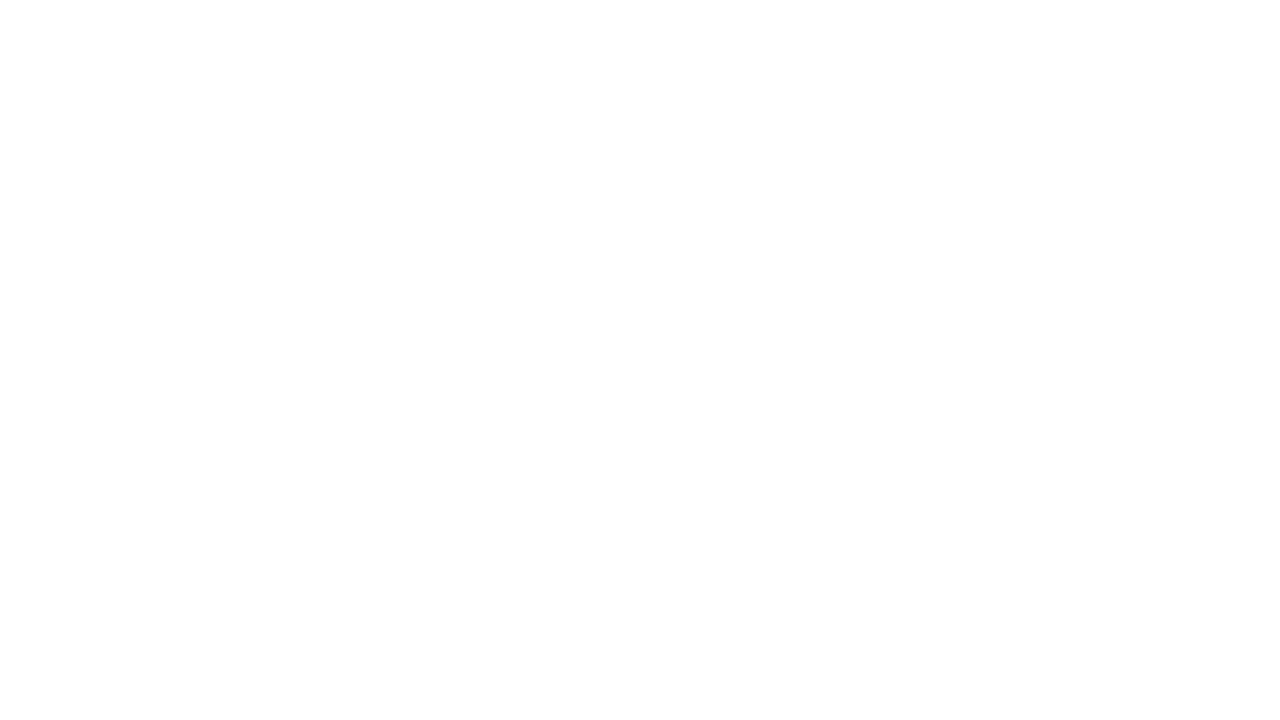

Verified page title contains 'BrowserStack'
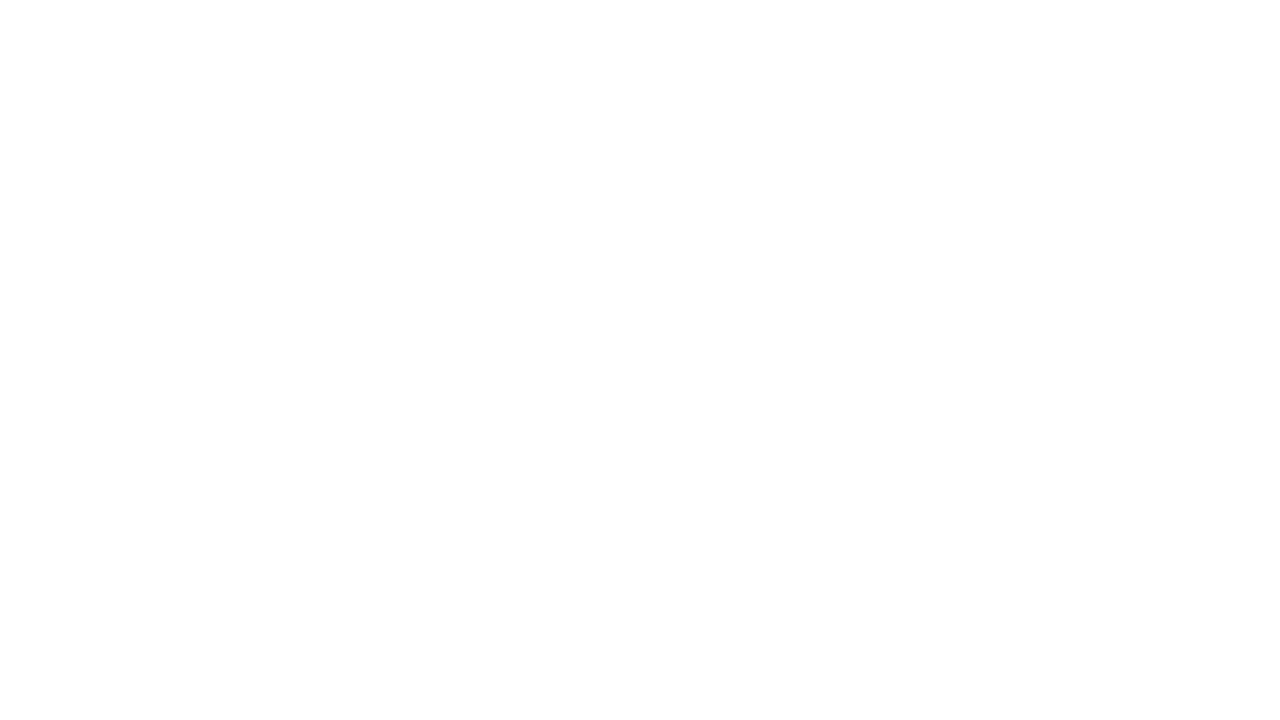

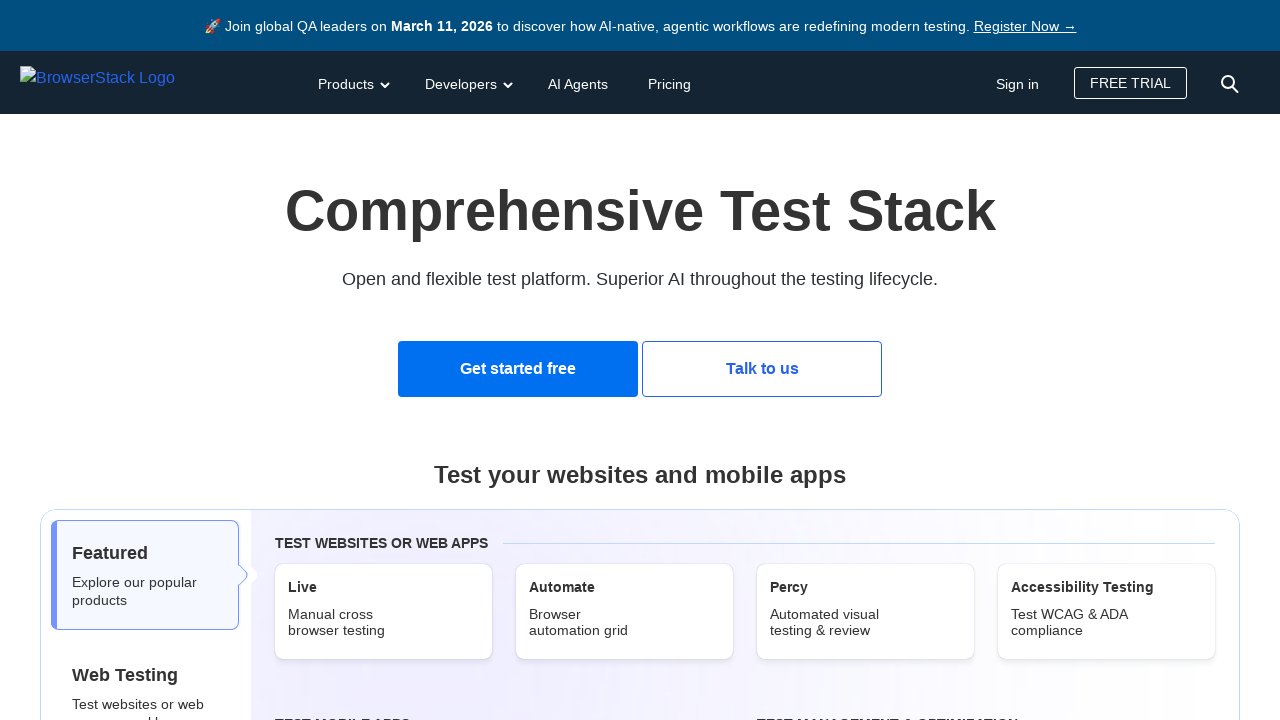